Tests right-click (context click) functionality on an image element on a demo popup menu page

Starting URL: http://deluxe-menu.com/popup-mode-sample.html

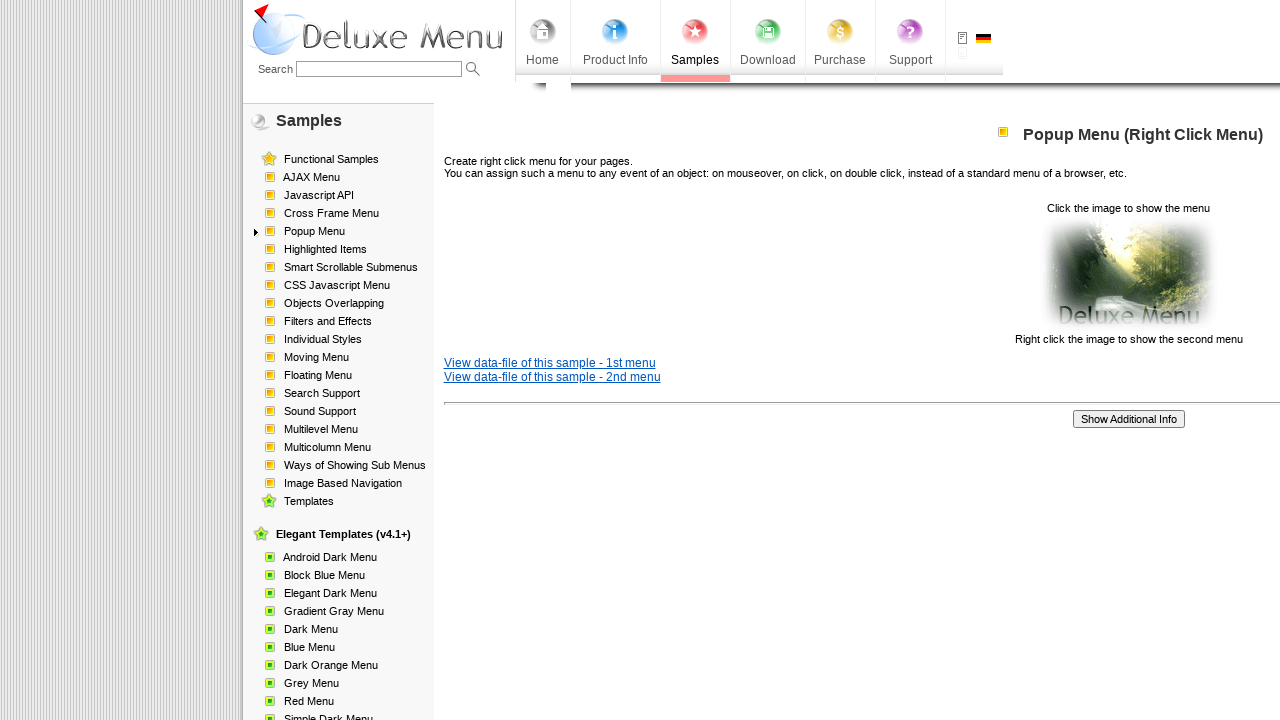

Located image element via XPath
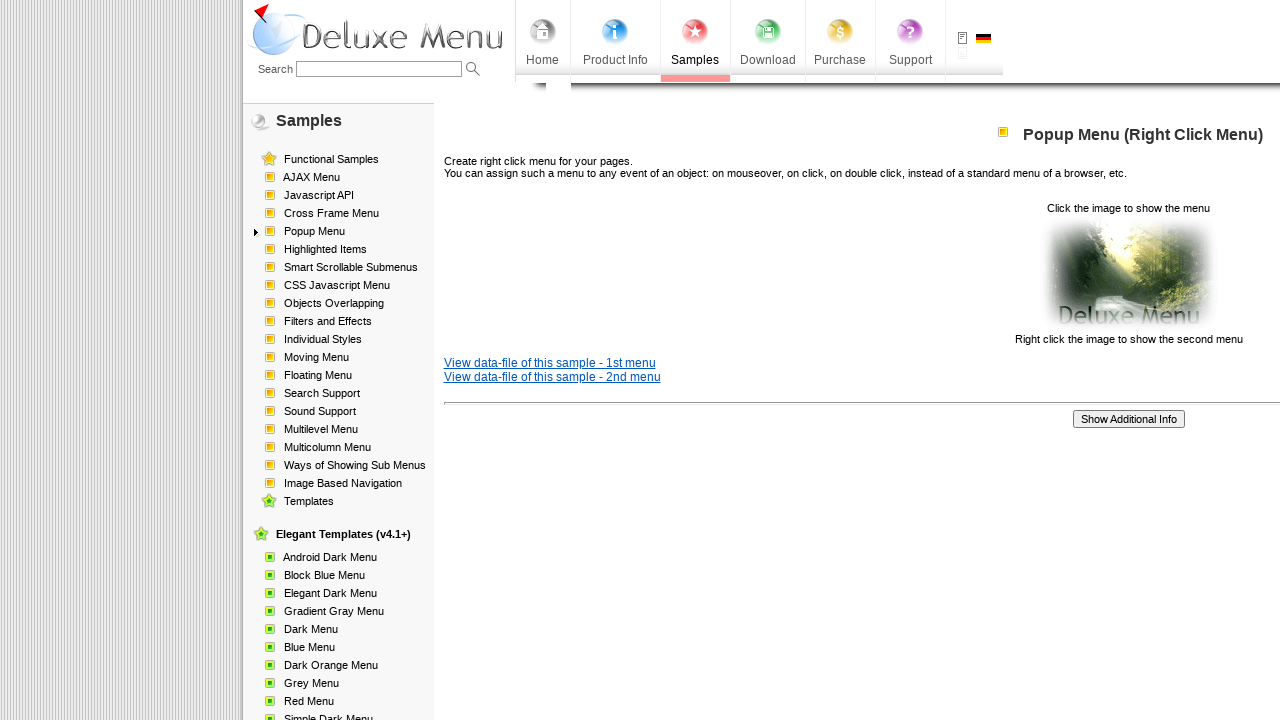

Image element became visible
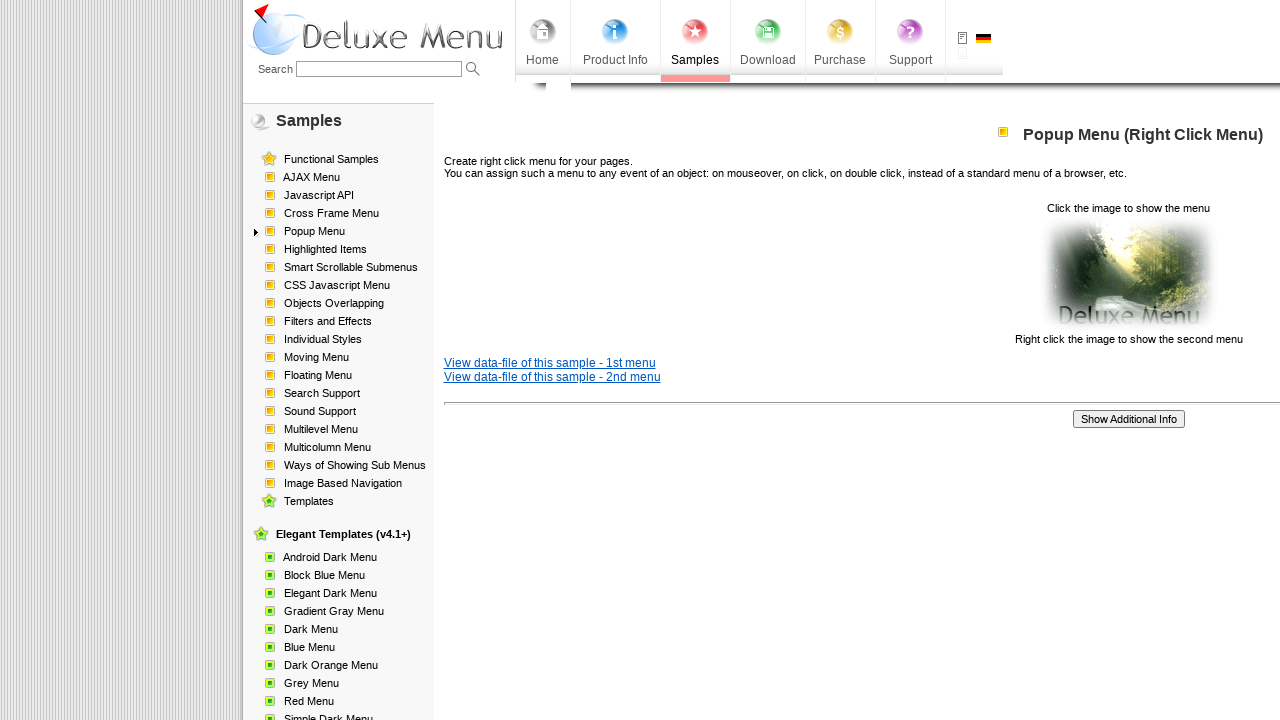

Right-clicked on image element to trigger context menu at (1128, 274) on xpath=/html/body/div/table/tbody/tr/td[2]/div[2]/table[1]/tbody/tr/td[3]/p[2]/im
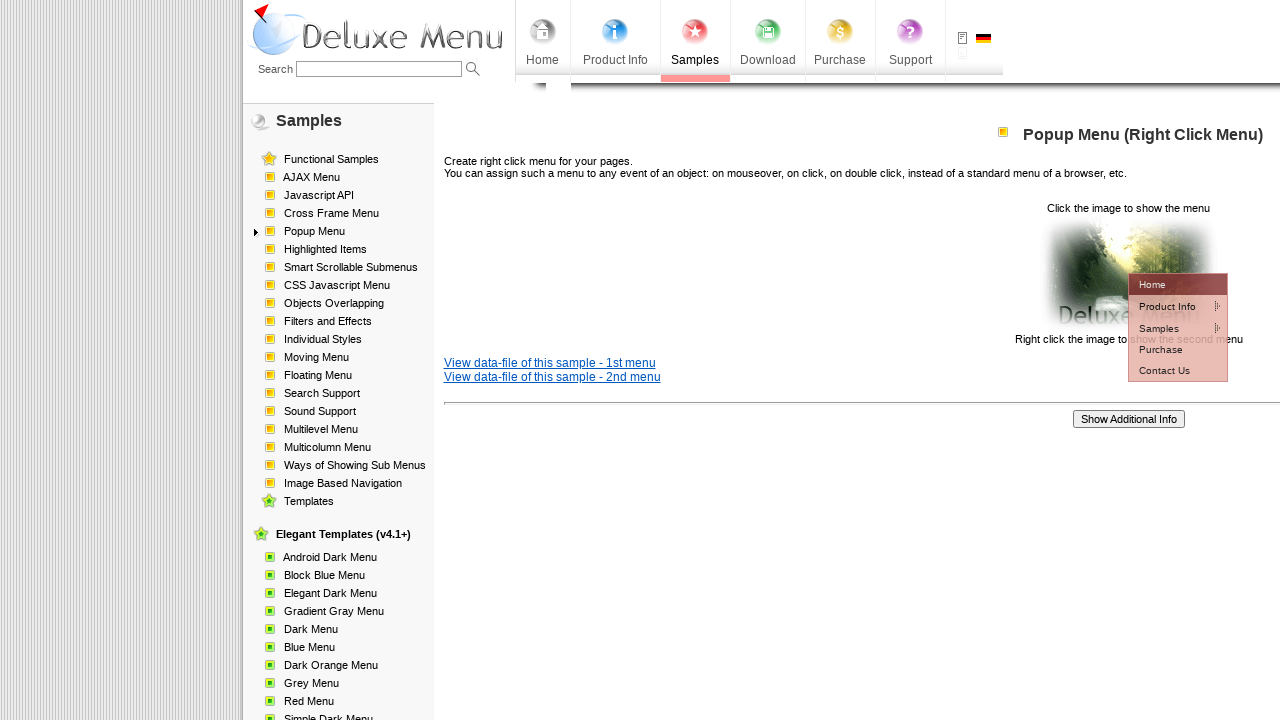

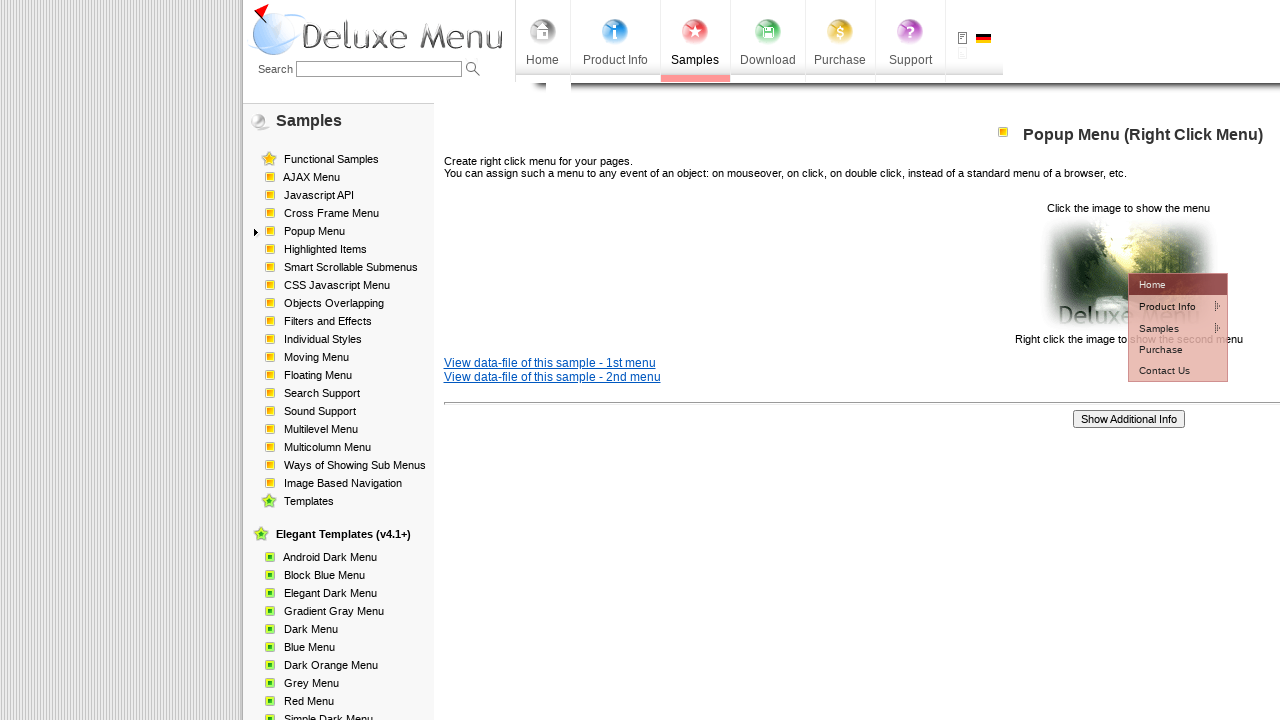